Opens a new window, switches to it to verify content, then closes it and returns to main window

Starting URL: https://demoqa.com/browser-windows

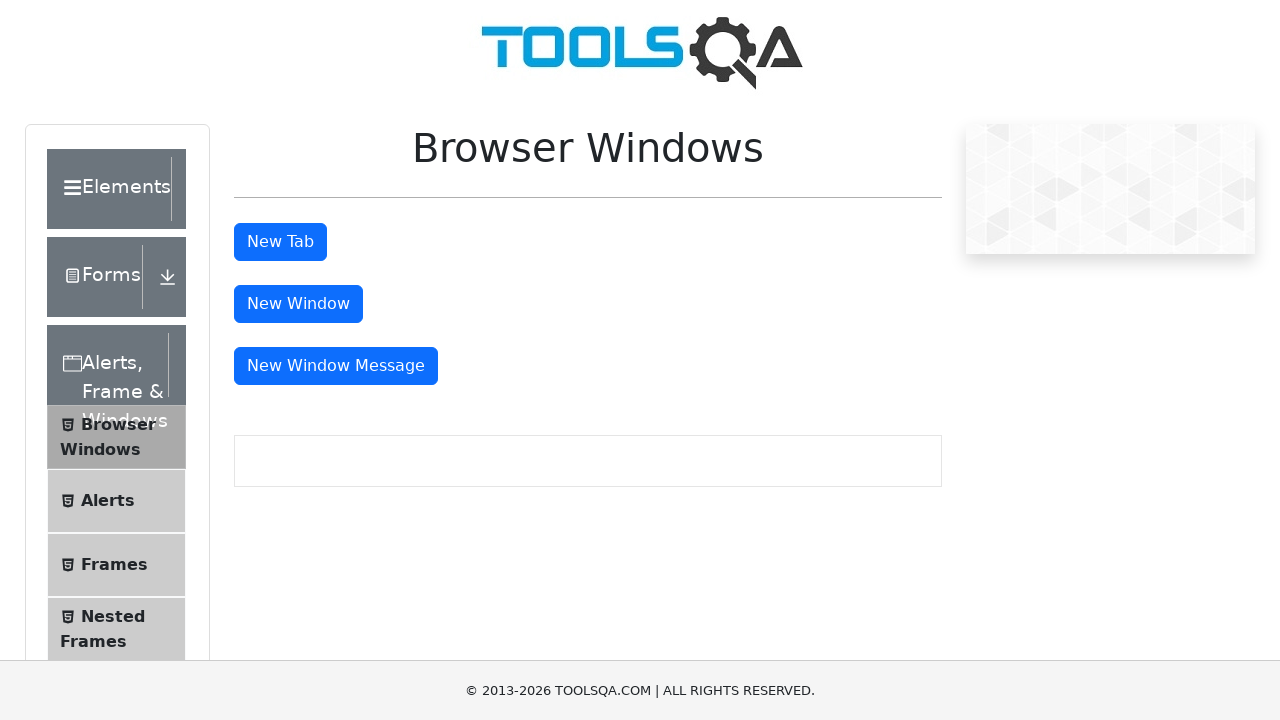

Clicked button to open new window at (298, 304) on #windowButton
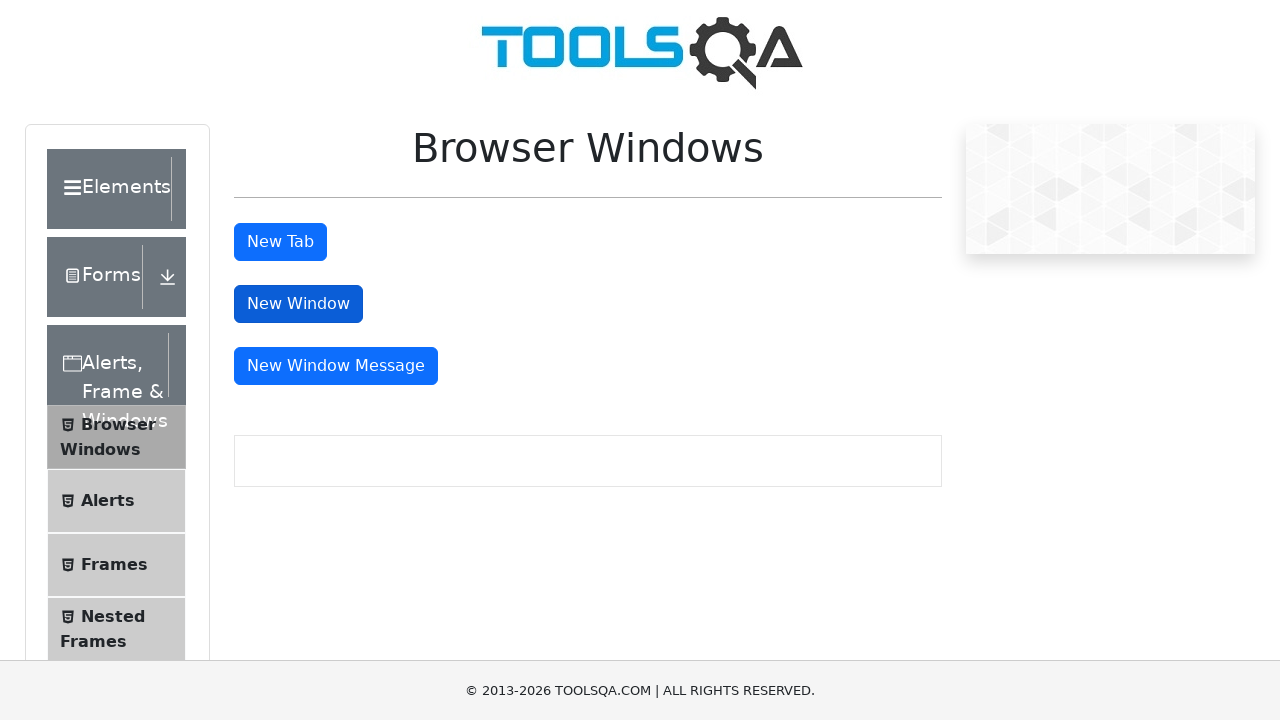

New window popup captured
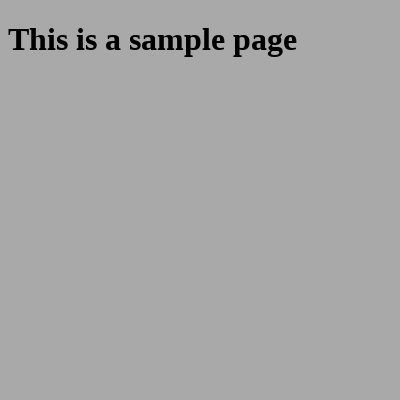

Retrieved heading text from new window: 'This is a sample page'
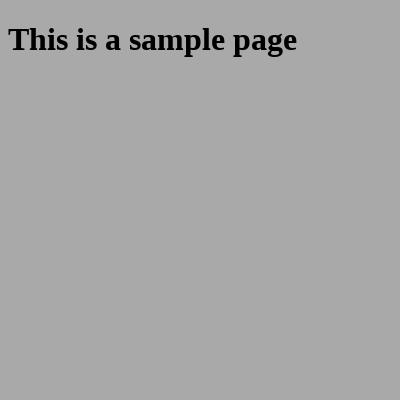

Printed heading text to console
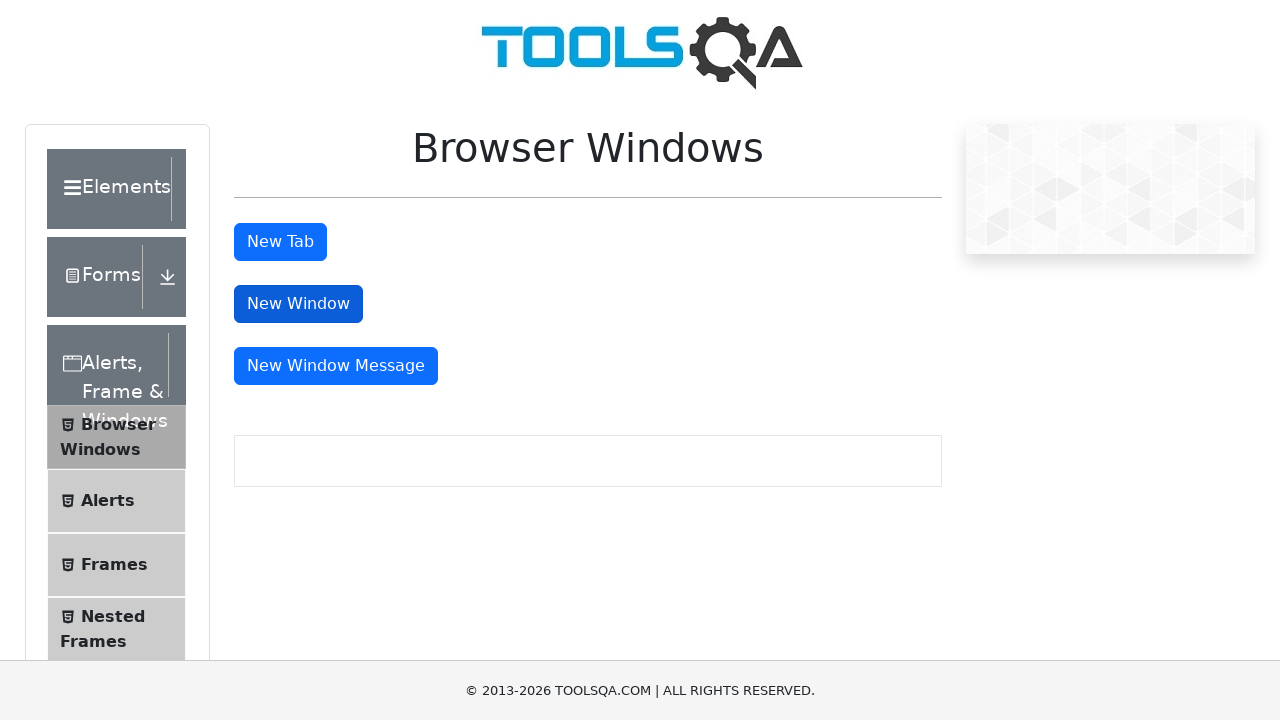

Closed new window and returned to main window
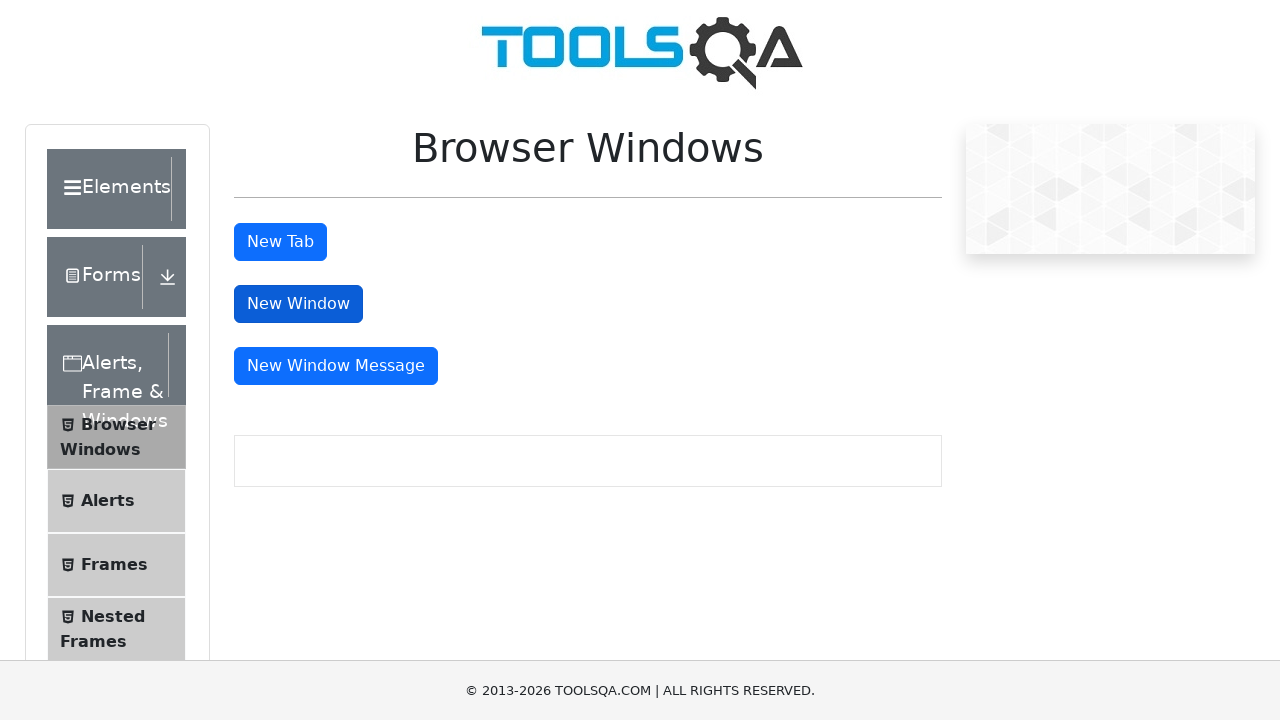

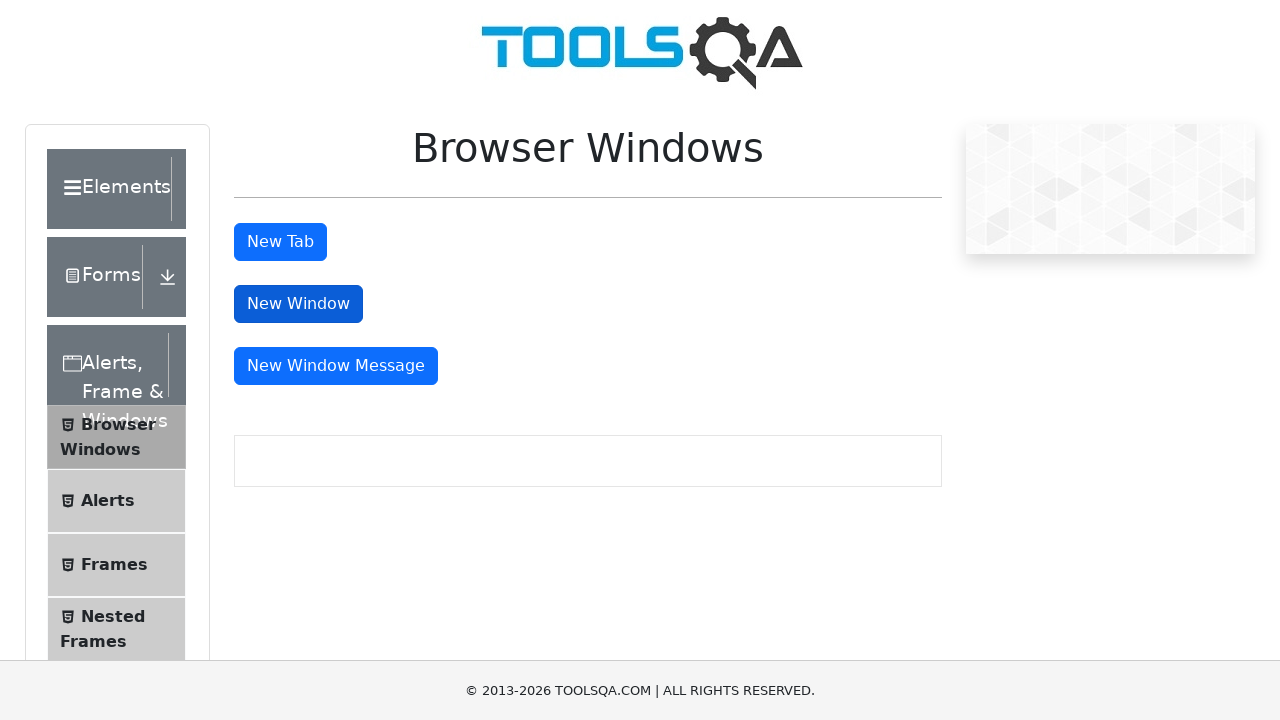